Checks all currently unselected checkboxes on the page

Starting URL: https://echoecho.com/htmlforms09.htm

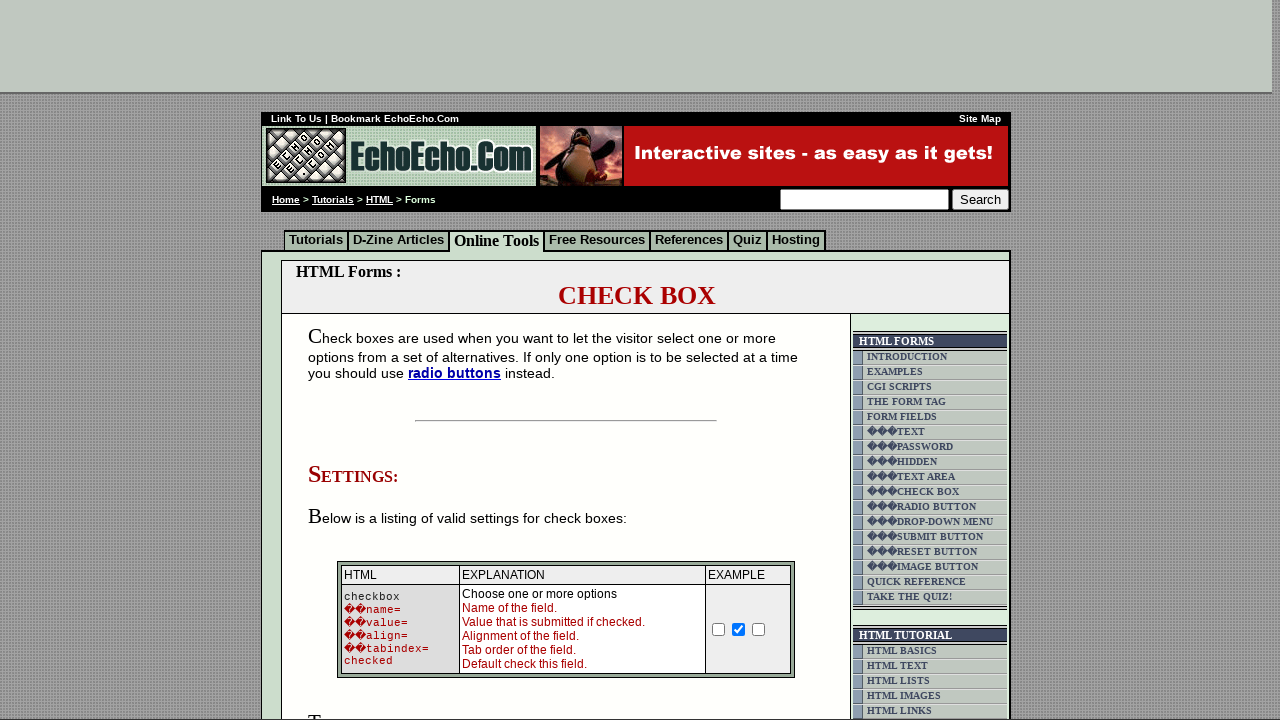

Navigated to https://echoecho.com/htmlforms09.htm
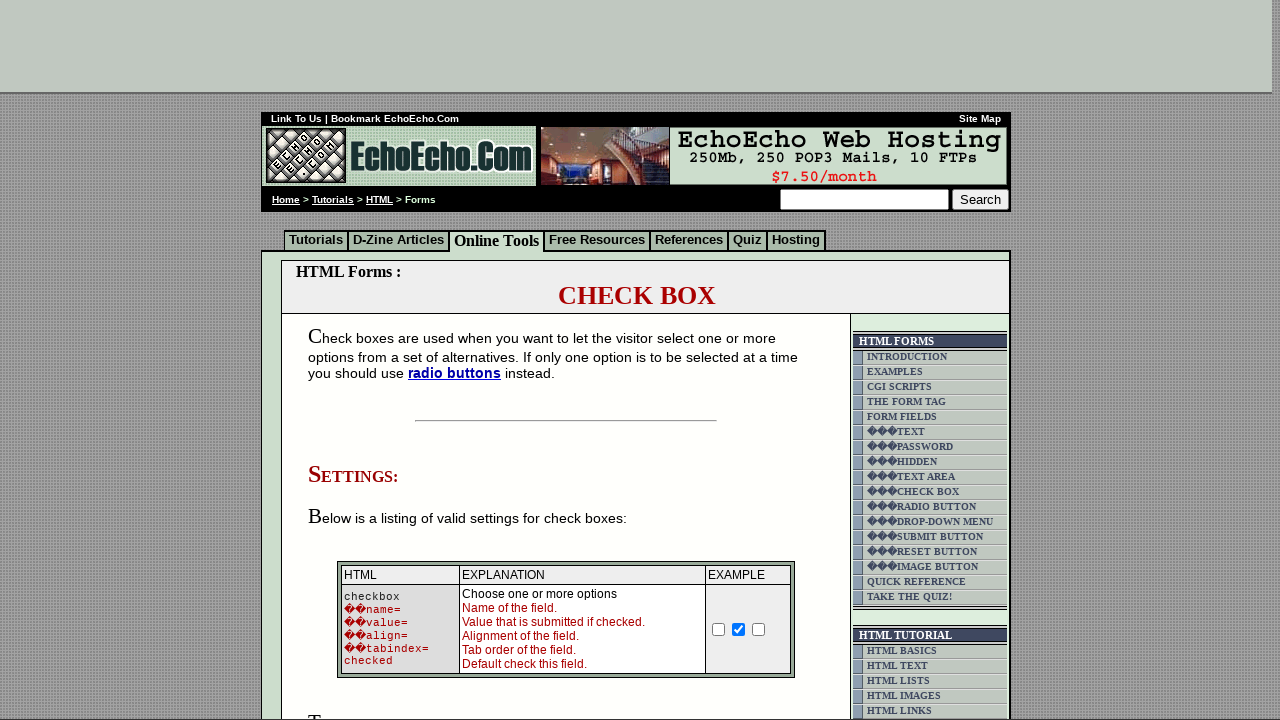

Located all checkboxes on the page
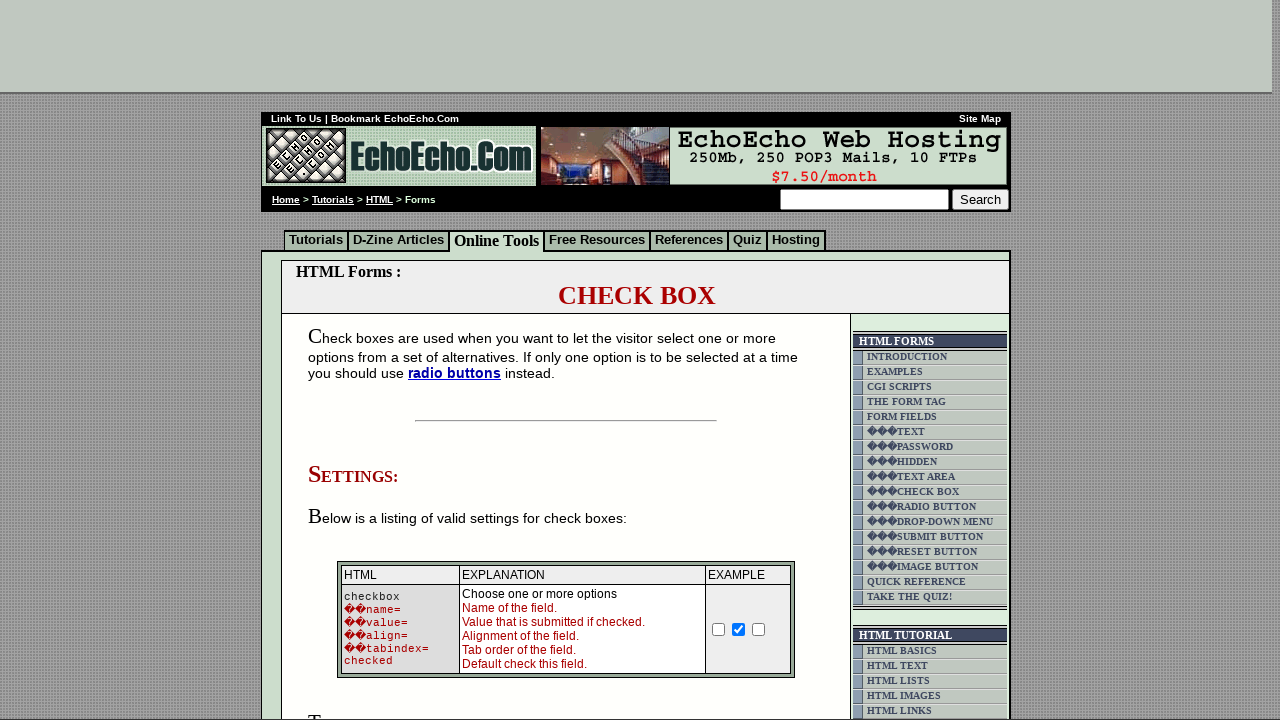

Clicked an unselected checkbox to check it at (354, 360) on xpath=//td[@class='table5']/input >> nth=0
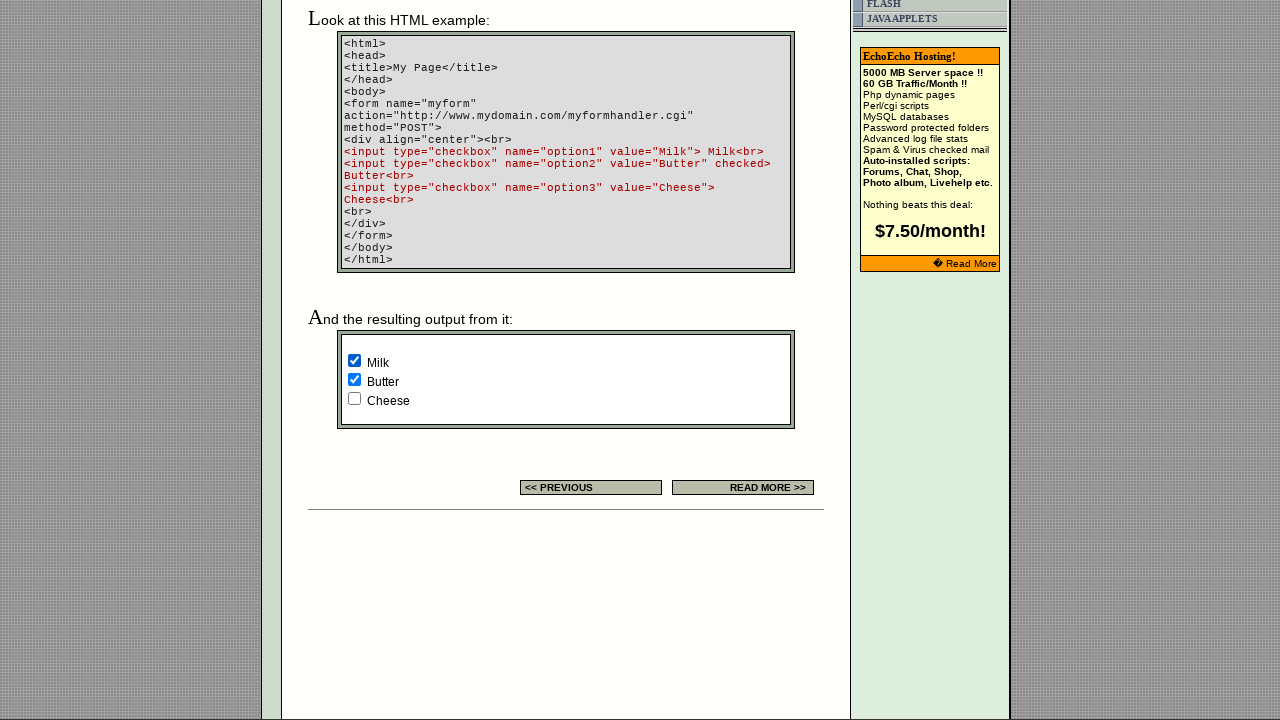

Clicked an unselected checkbox to check it at (354, 398) on xpath=//td[@class='table5']/input >> nth=2
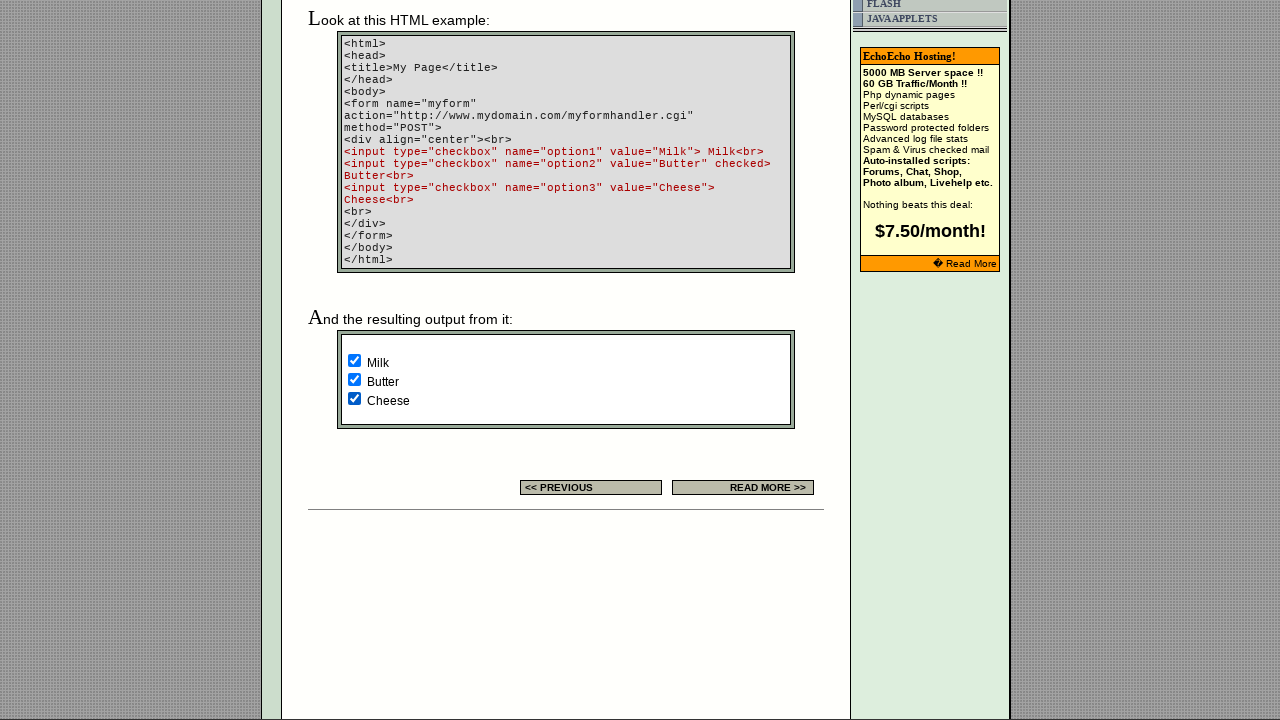

Verified Milk checkbox is checked
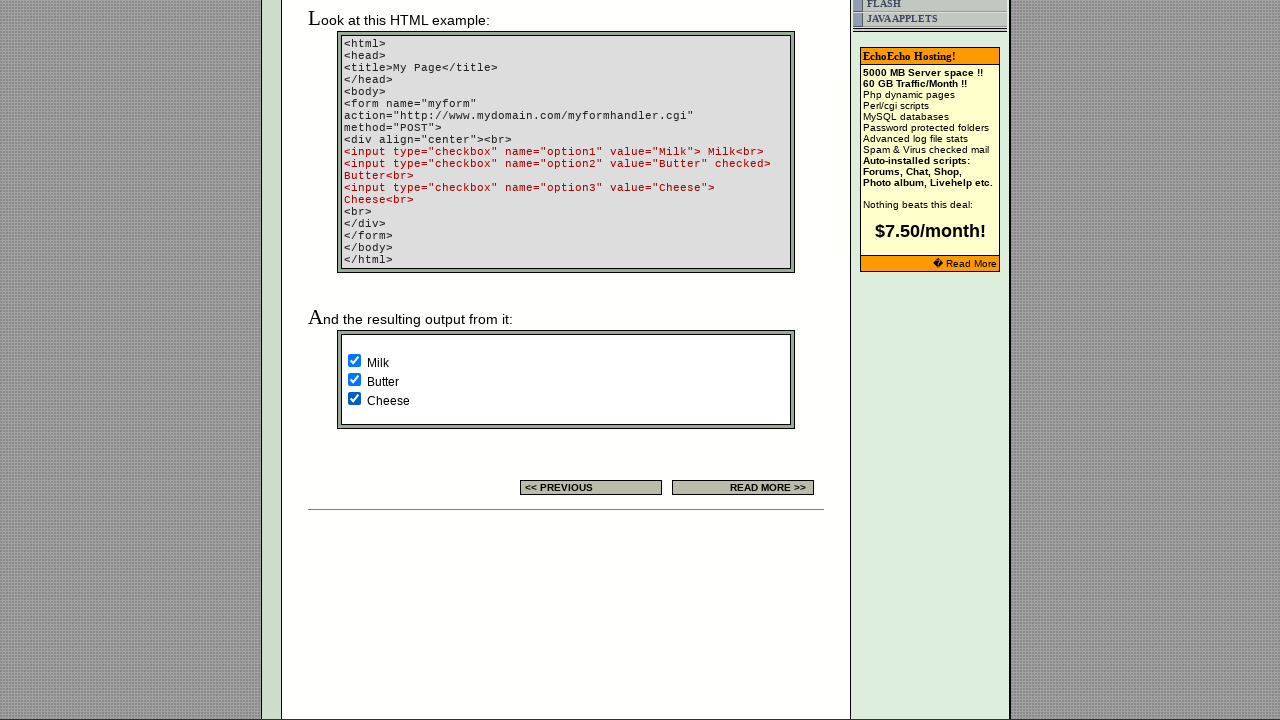

Verified Butter checkbox is checked
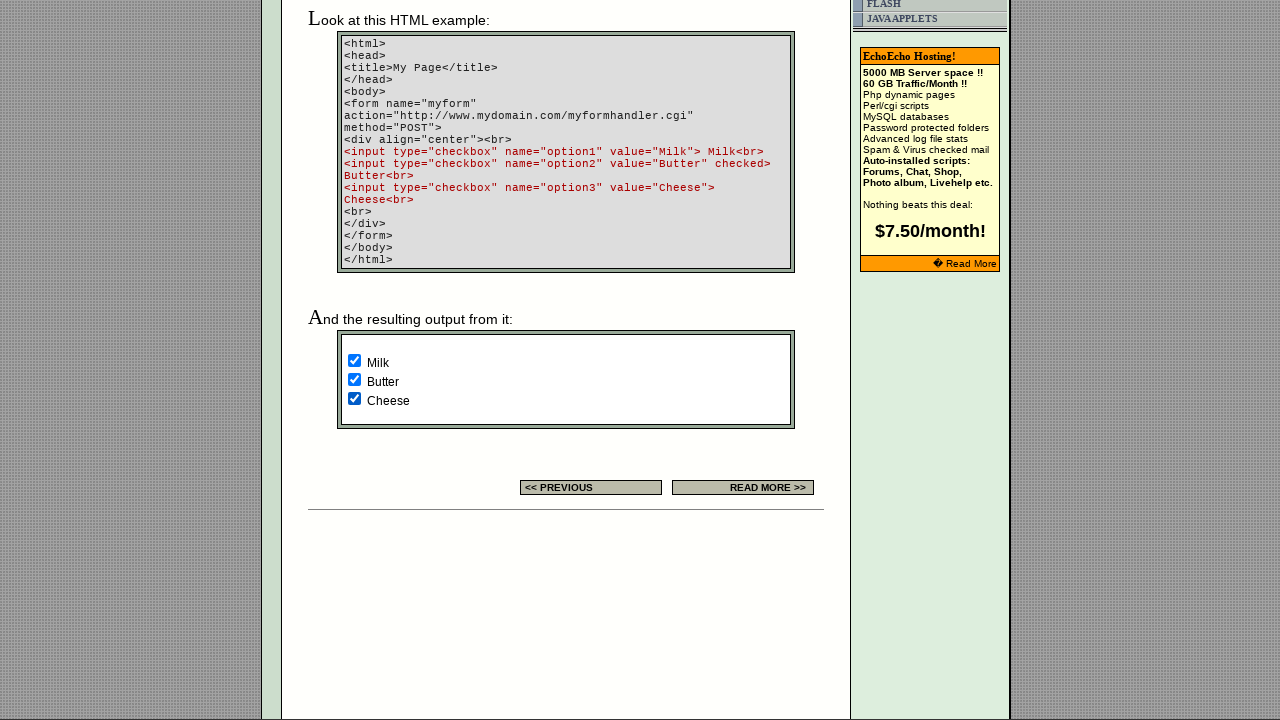

Verified Cheese checkbox is checked
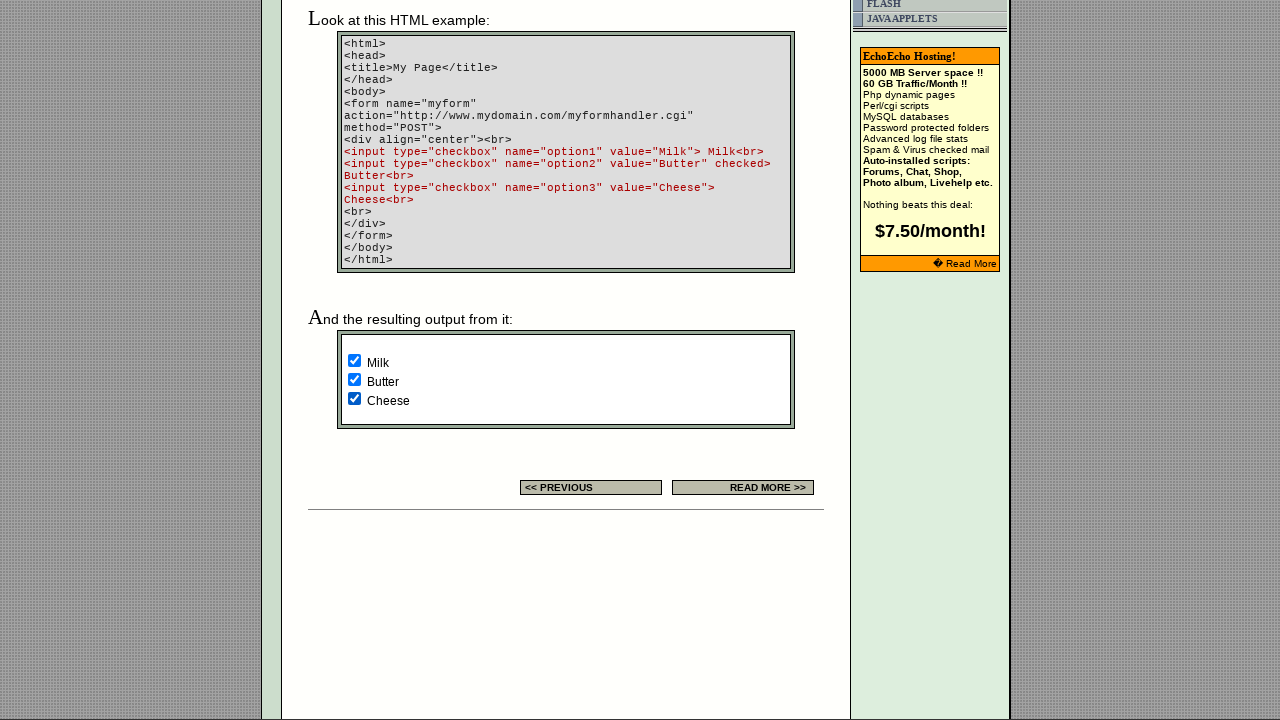

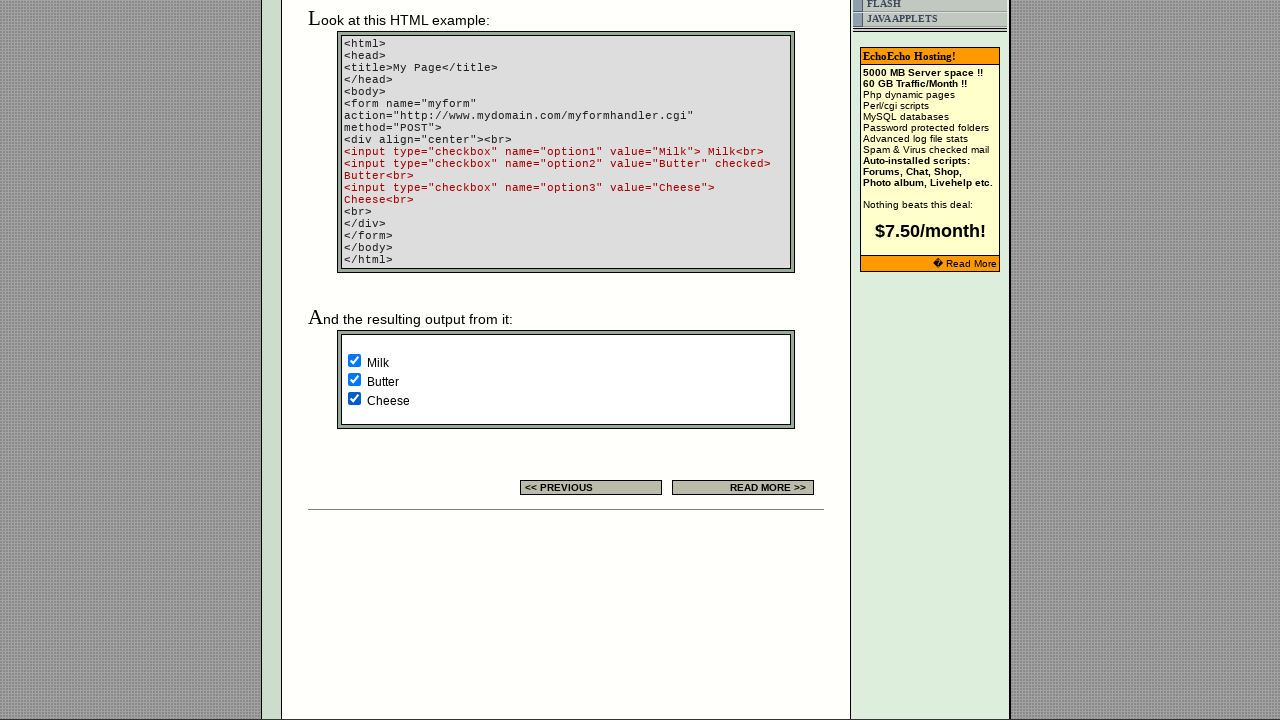